Tests horizontal slider functionality by moving the slider to a specific value and verifying the displayed value

Starting URL: https://the-internet.herokuapp.com/horizontal_slider

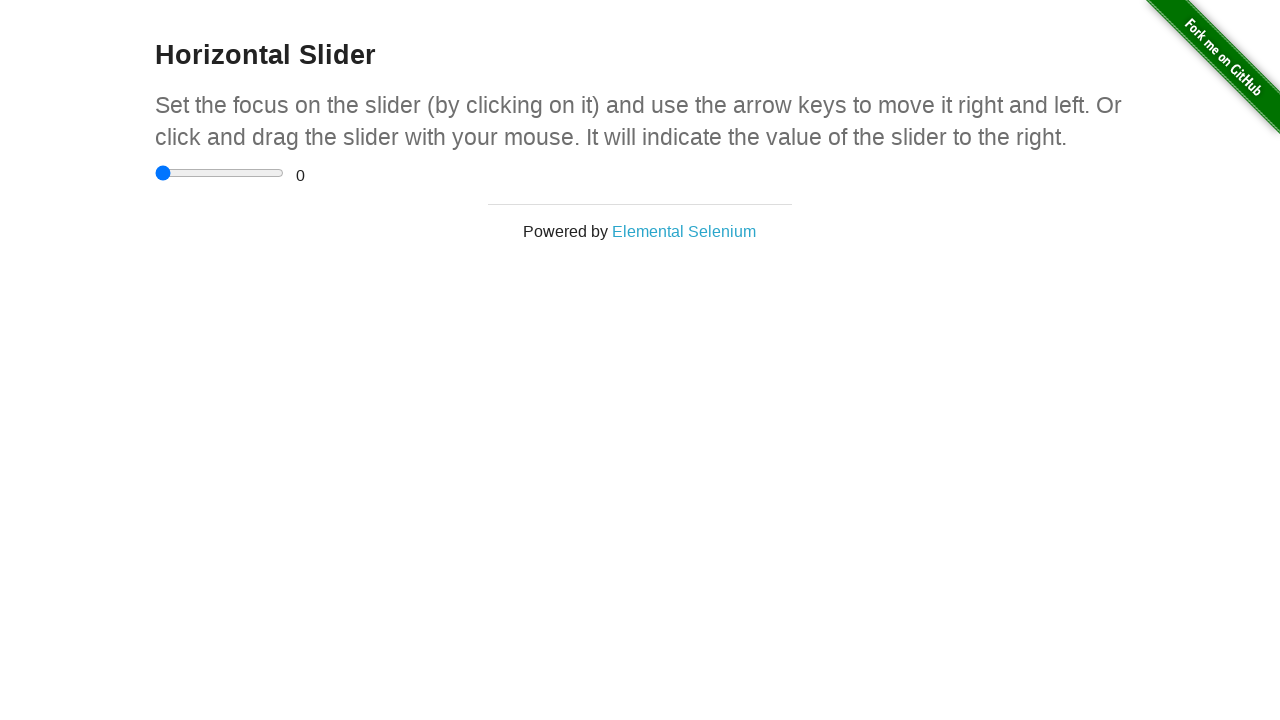

Clicked on the horizontal slider to focus it at (220, 173) on input[type='range']
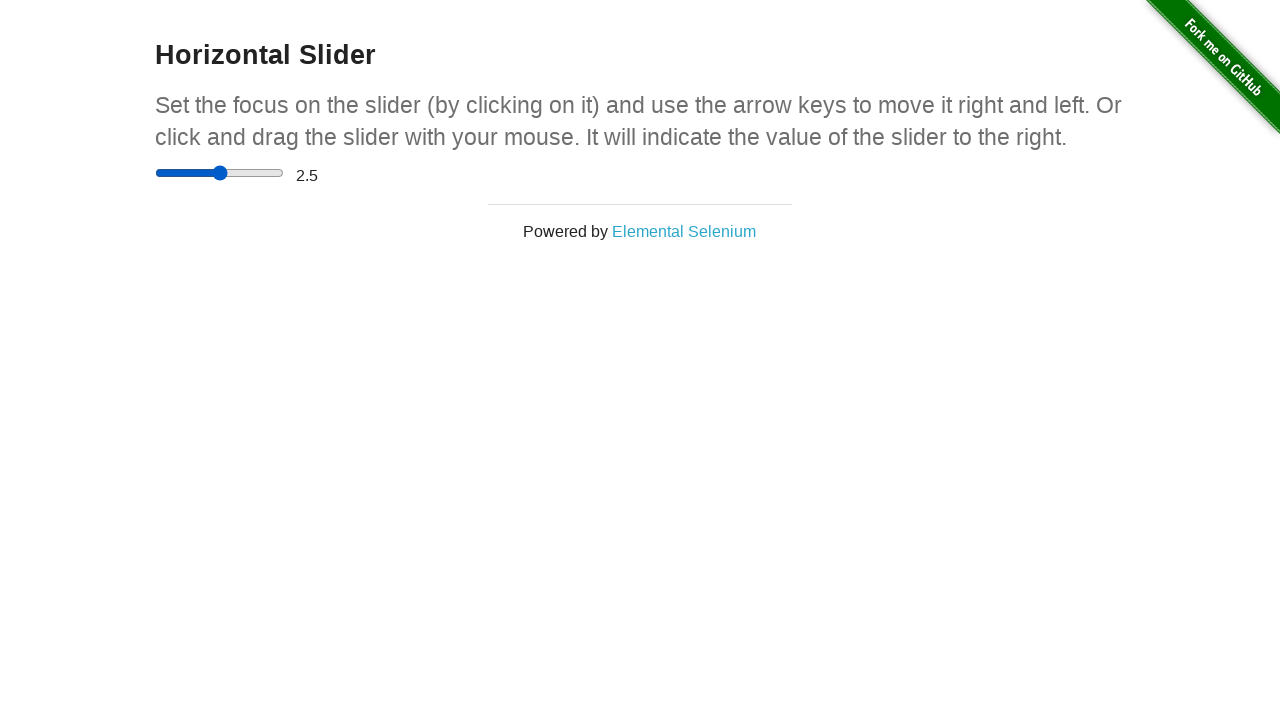

Pressed ArrowRight key on slider (press 1 of 8) on input[type='range']
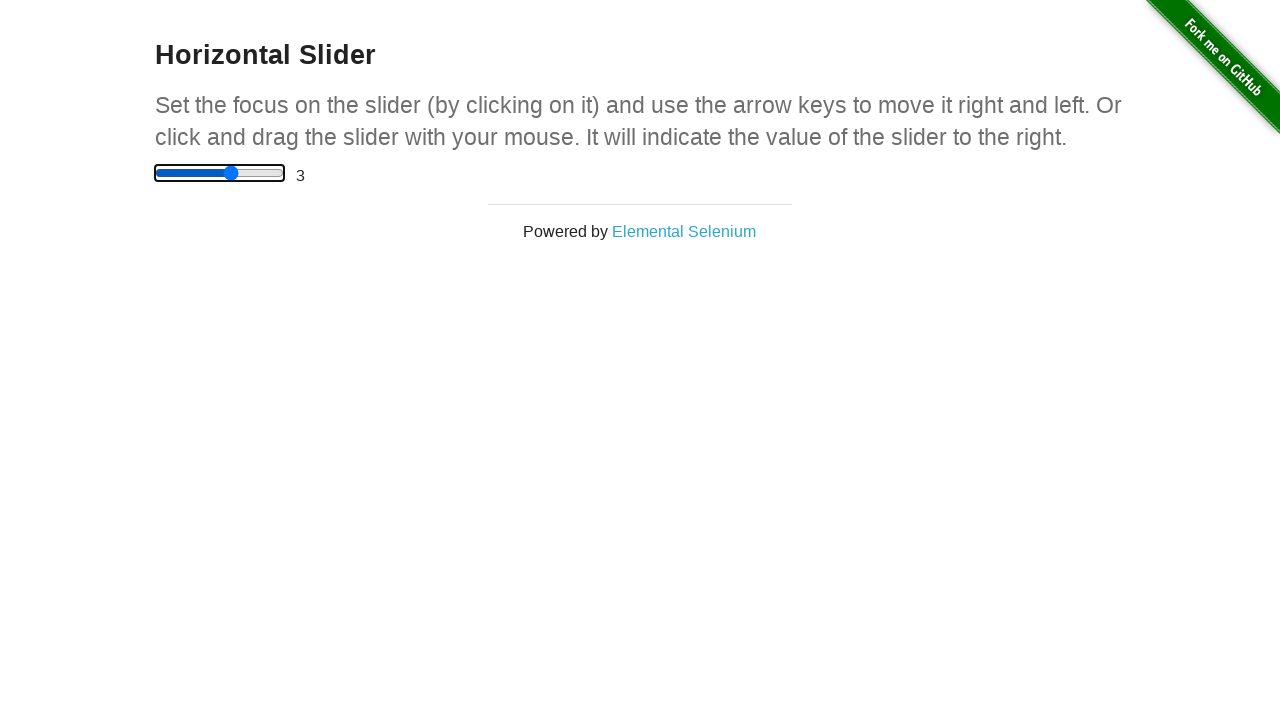

Pressed ArrowRight key on slider (press 2 of 8) on input[type='range']
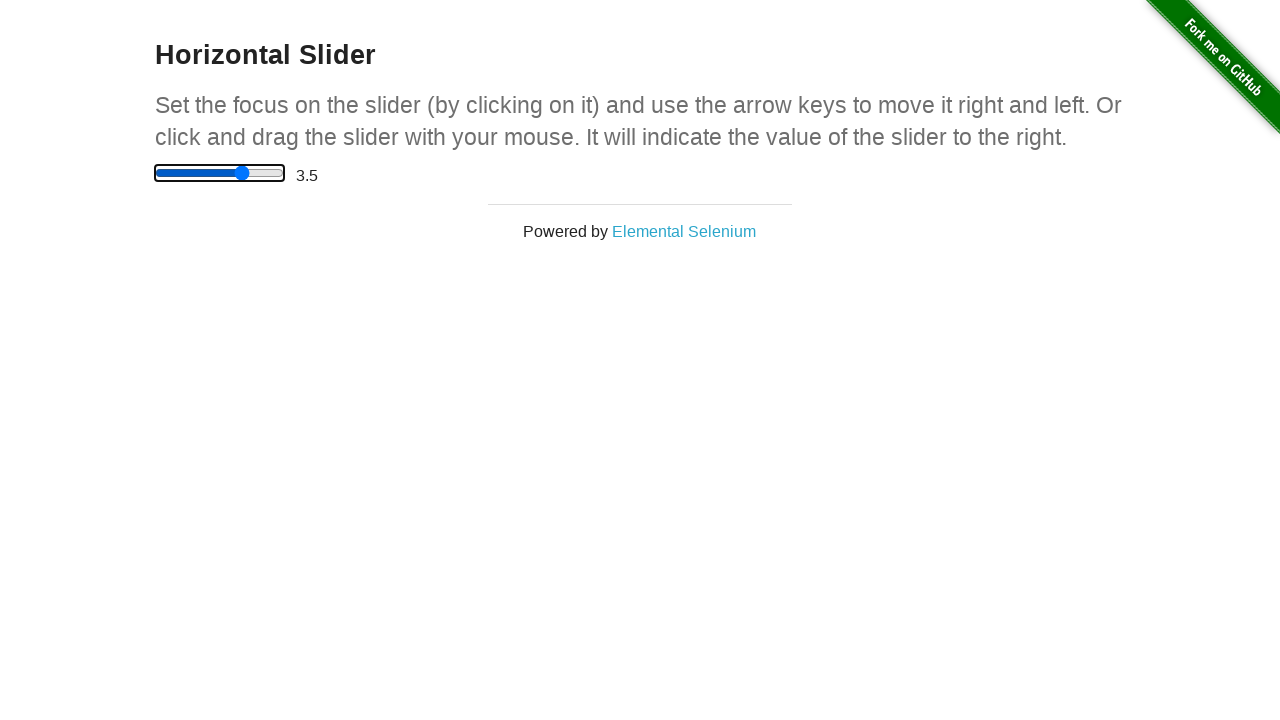

Pressed ArrowRight key on slider (press 3 of 8) on input[type='range']
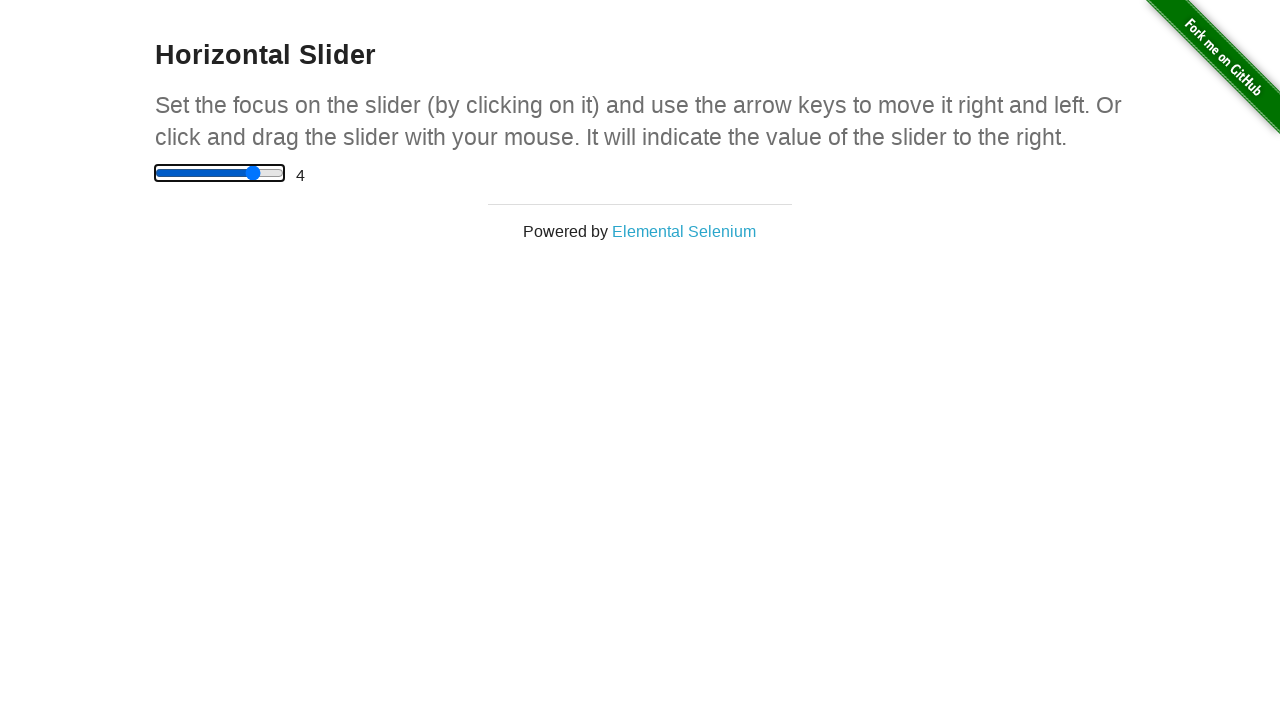

Pressed ArrowRight key on slider (press 4 of 8) on input[type='range']
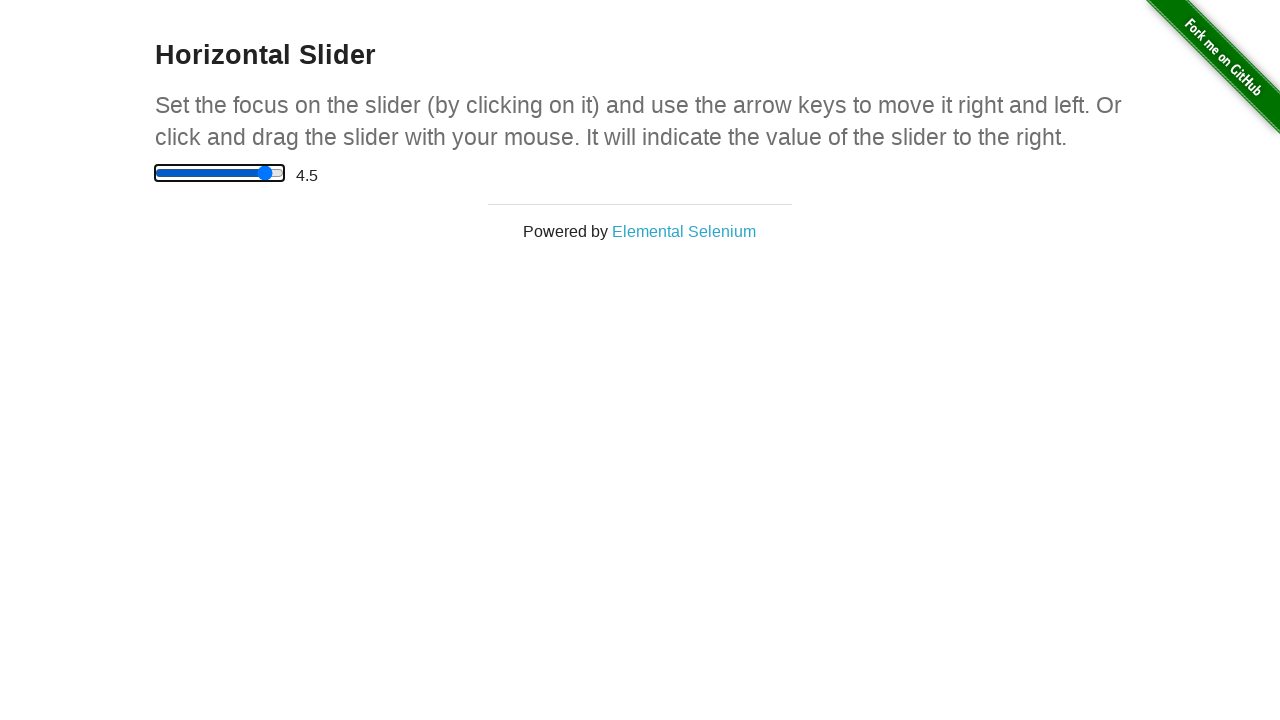

Pressed ArrowRight key on slider (press 5 of 8) on input[type='range']
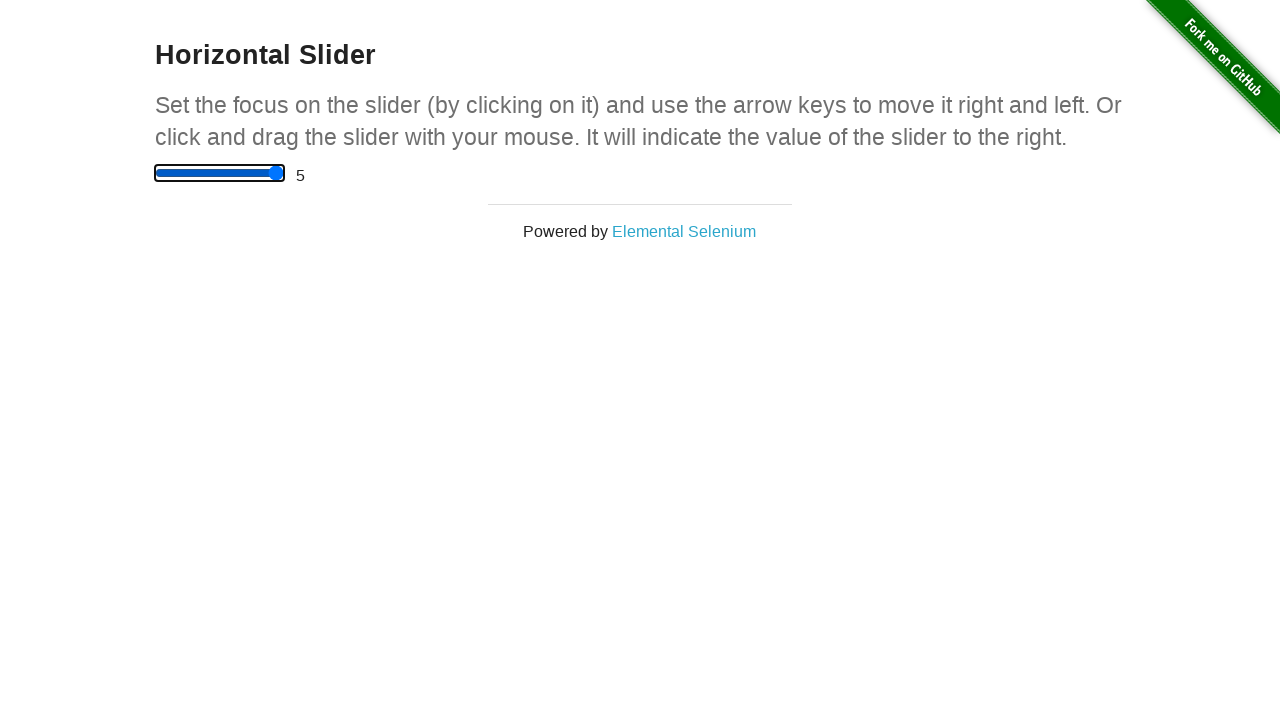

Pressed ArrowRight key on slider (press 6 of 8) on input[type='range']
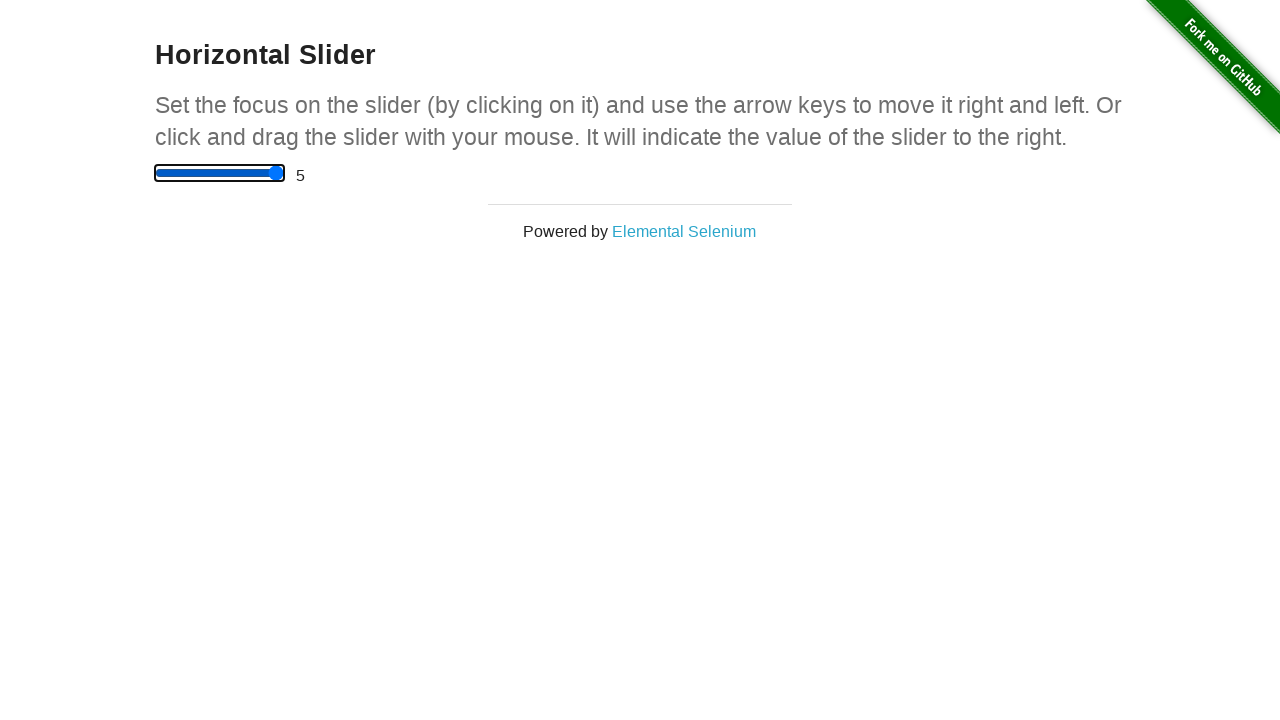

Pressed ArrowRight key on slider (press 7 of 8) on input[type='range']
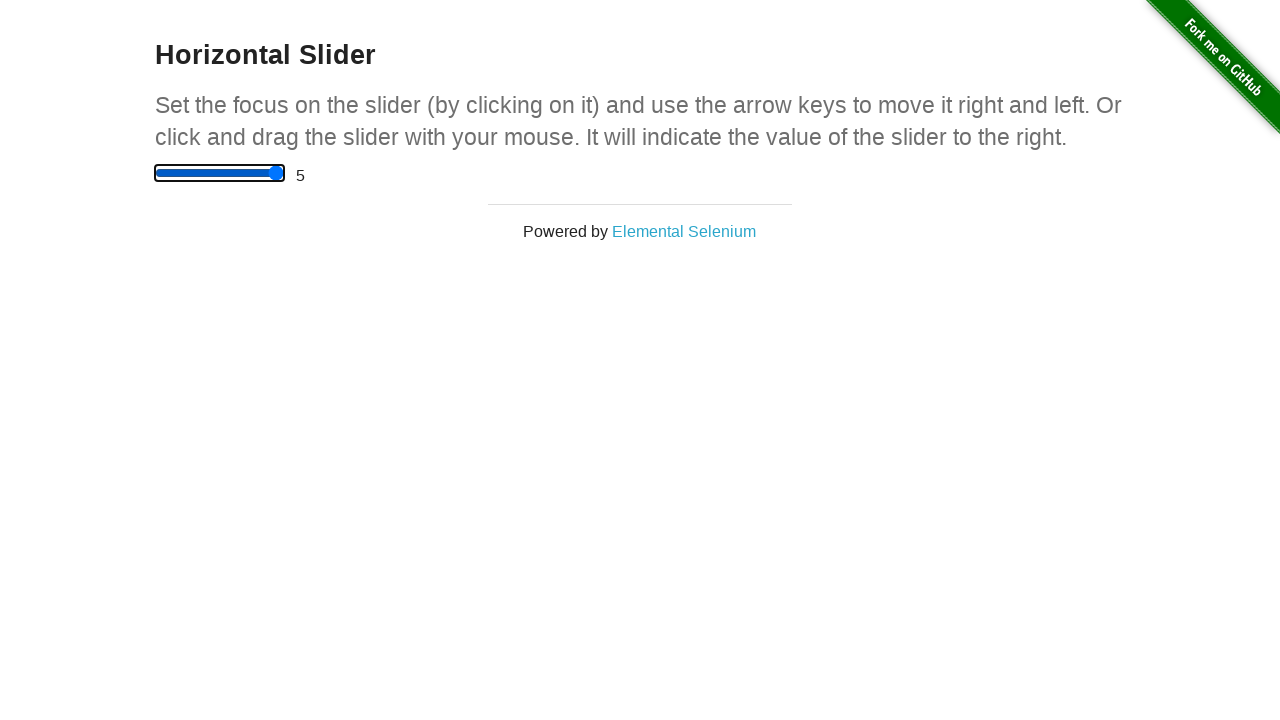

Pressed ArrowRight key on slider (press 8 of 8) on input[type='range']
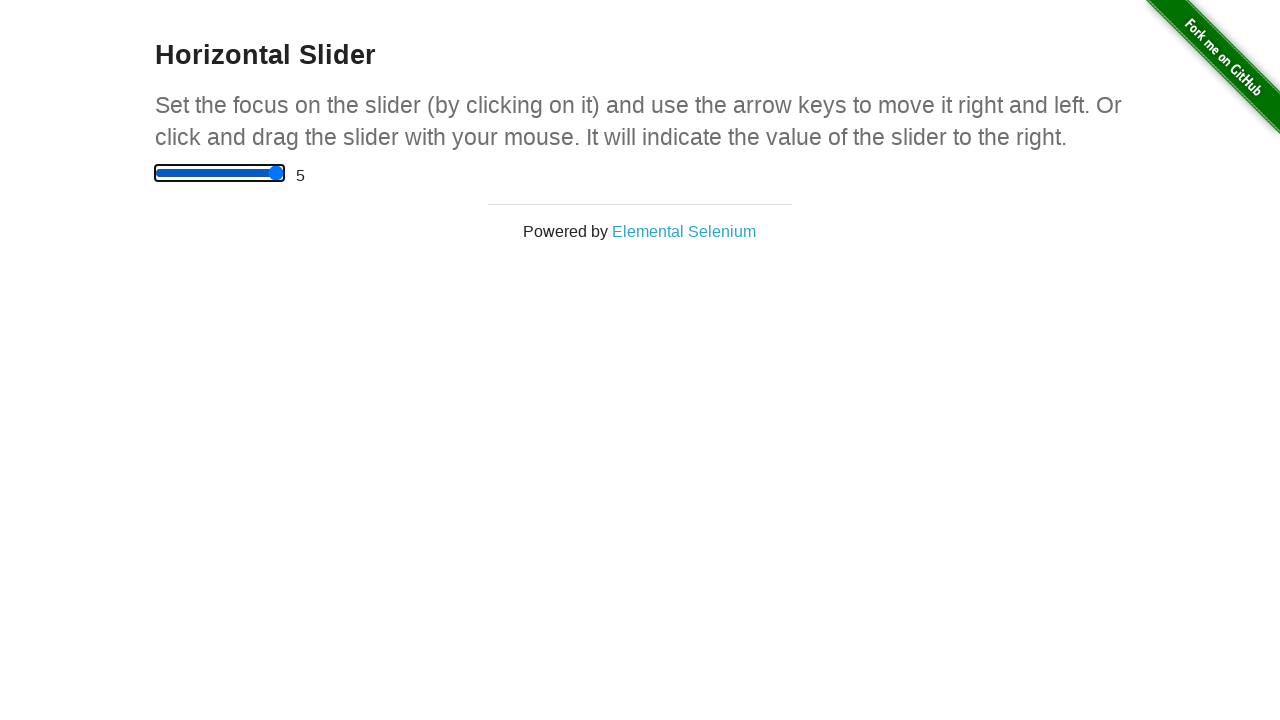

Waited for slider value display element (#range) to be visible
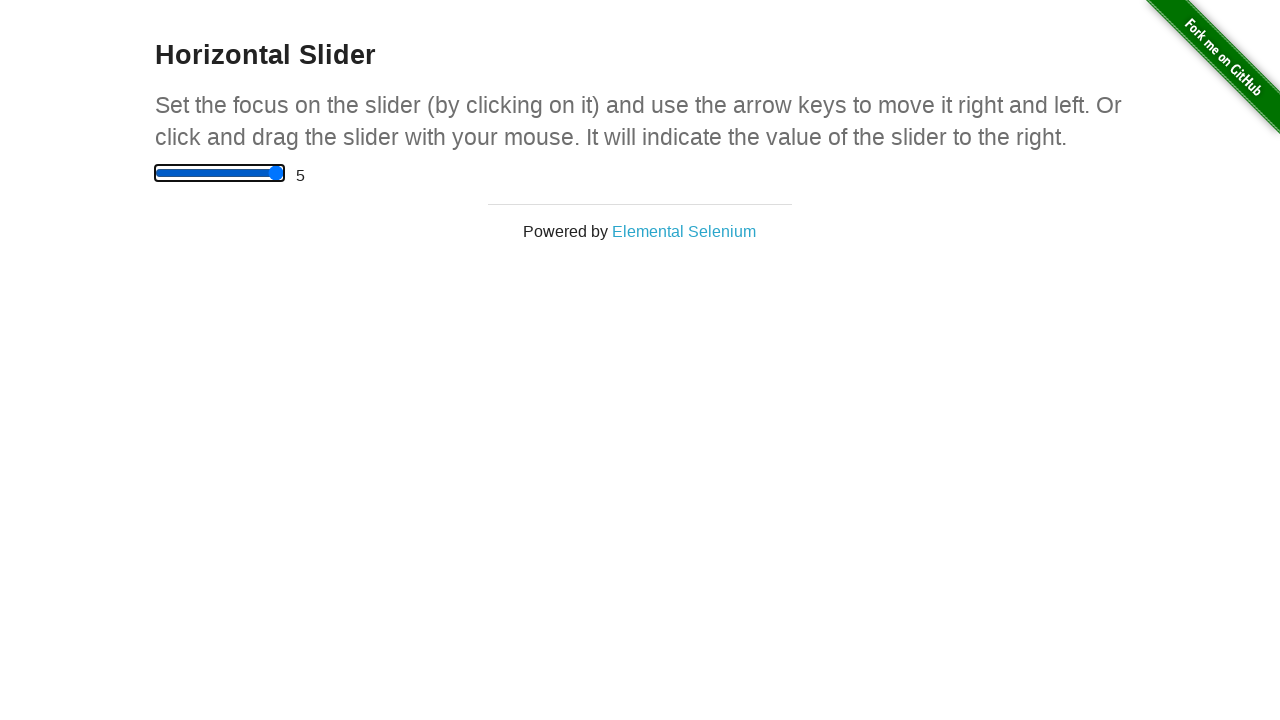

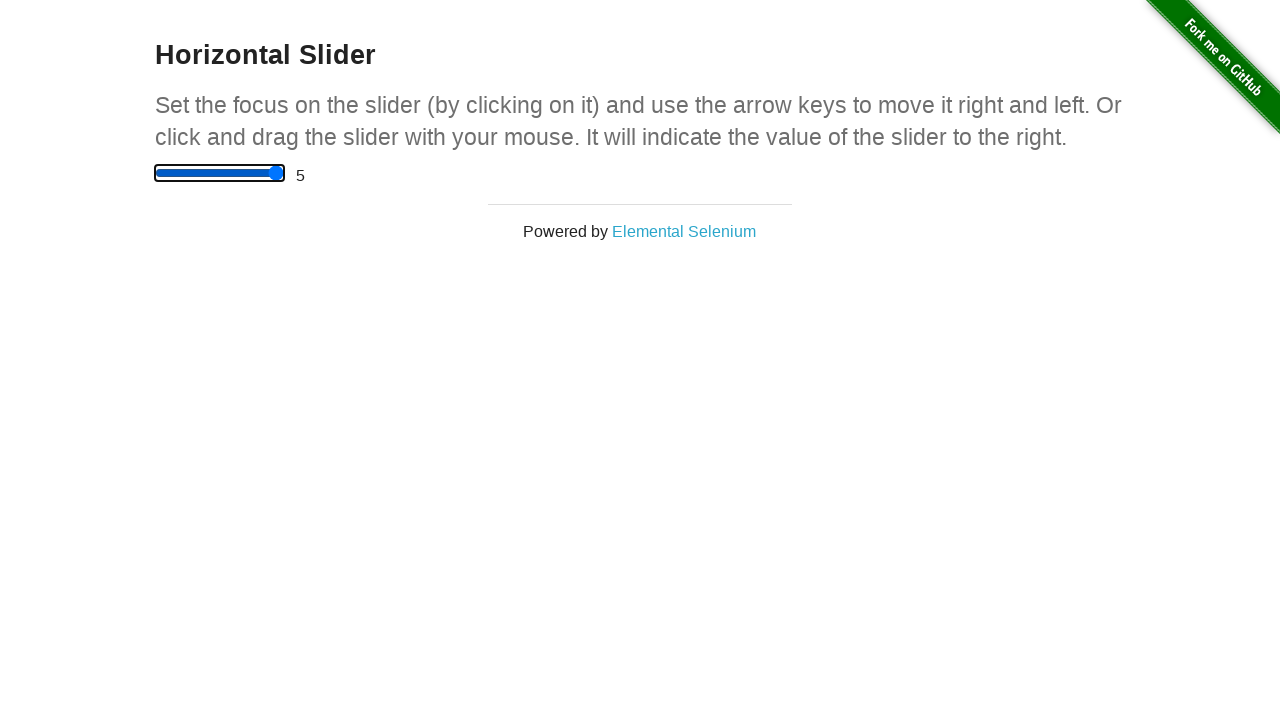